Verifies that social media icons (LinkedIn, Facebook, Twitter, YouTube) are present in the footer of the login page and have valid href attributes.

Starting URL: https://opensource-demo.orangehrmlive.com/web/index.php/auth/login

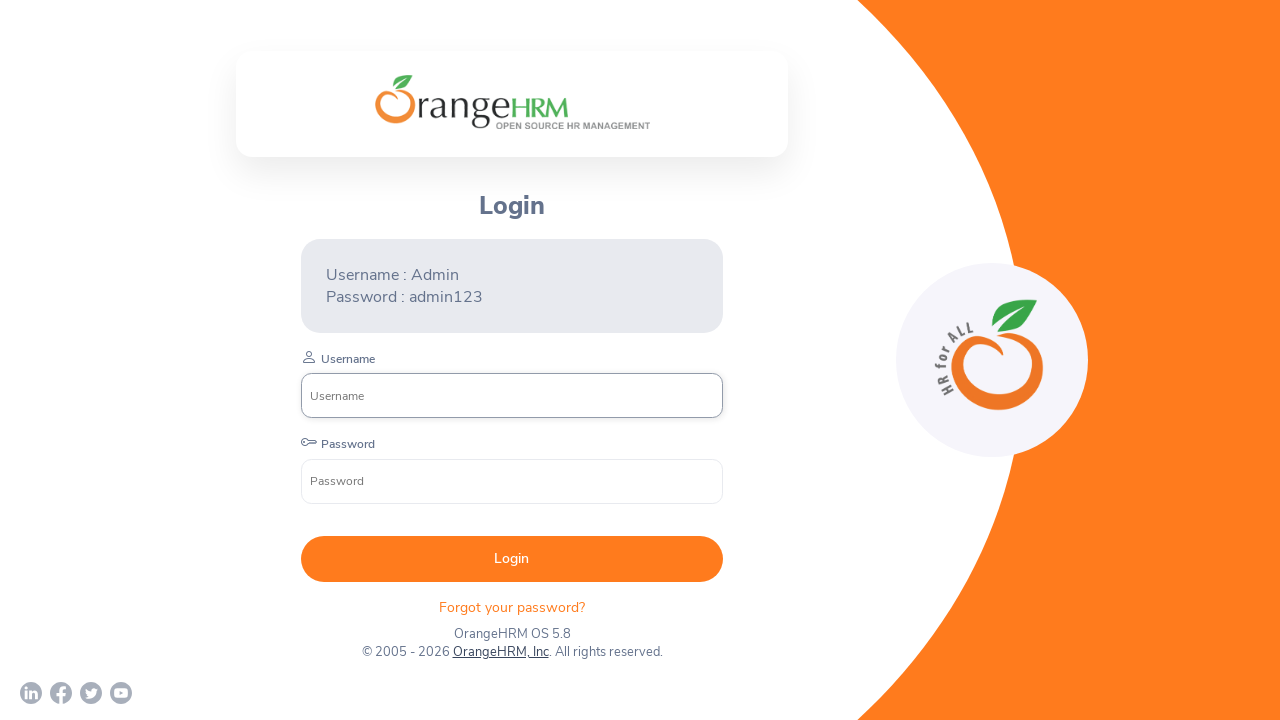

Waited for page to load with networkidle state
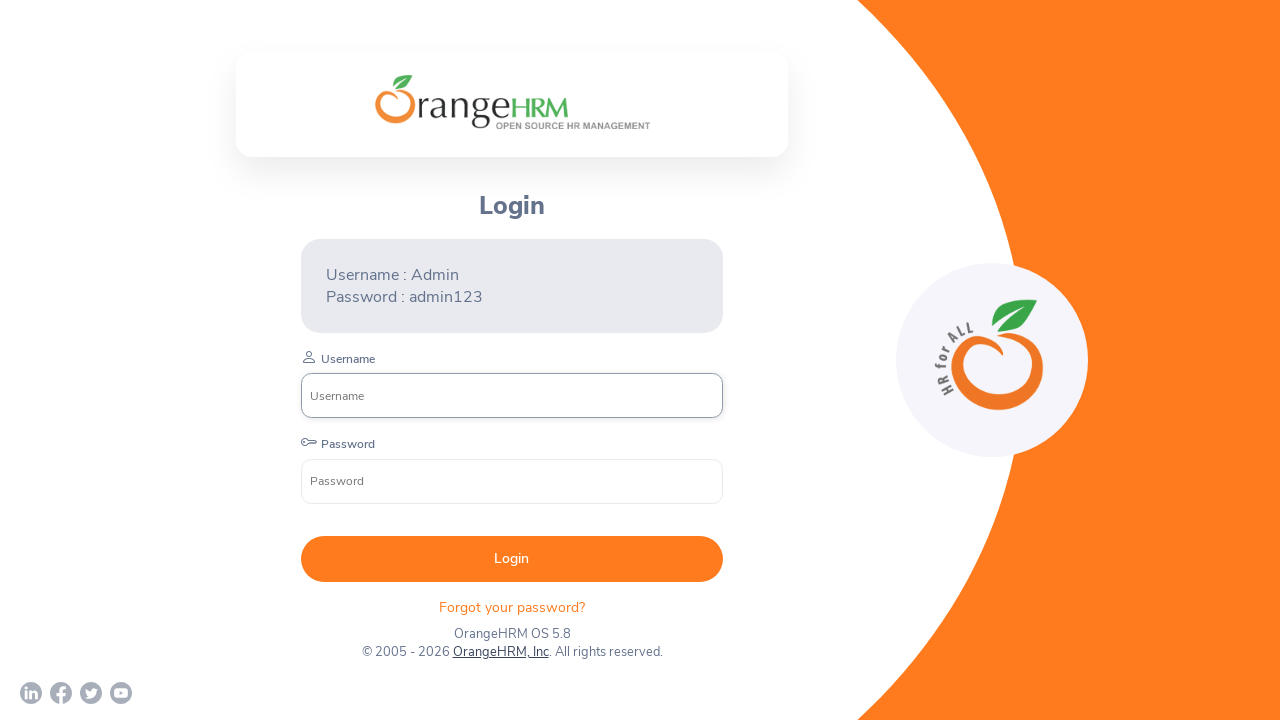

Located LinkedIn social media icon
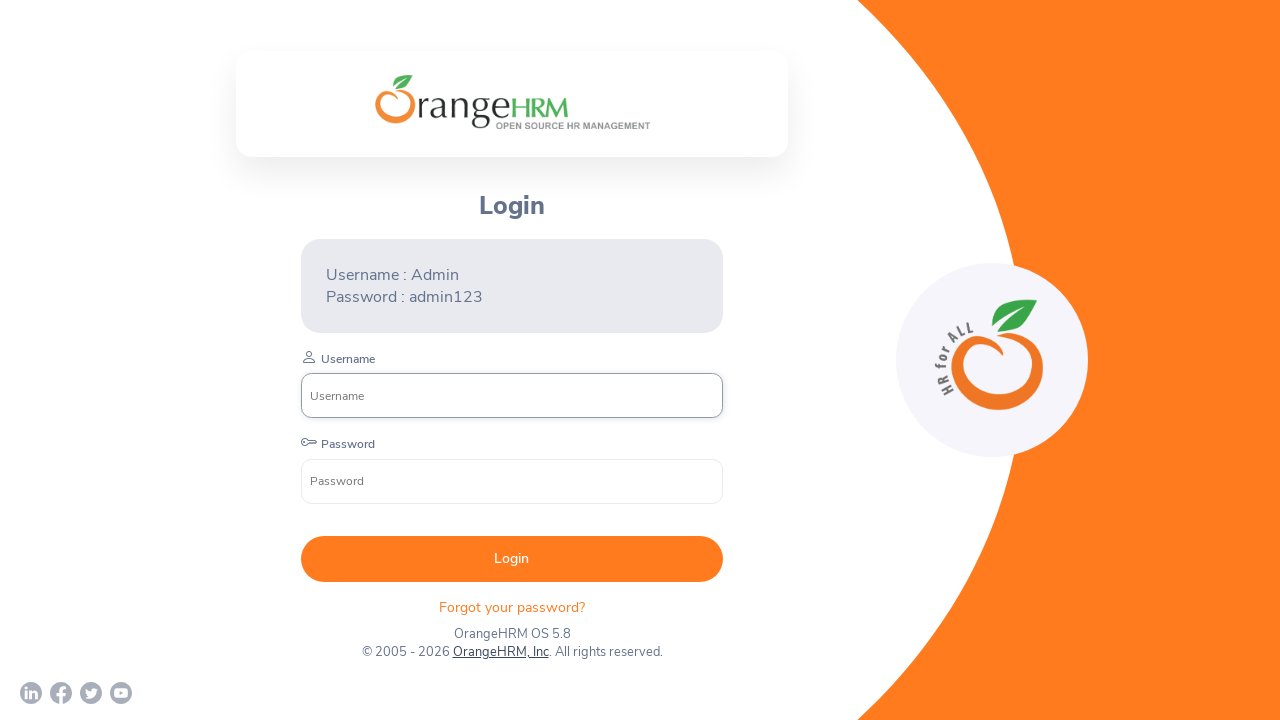

LinkedIn icon is visible
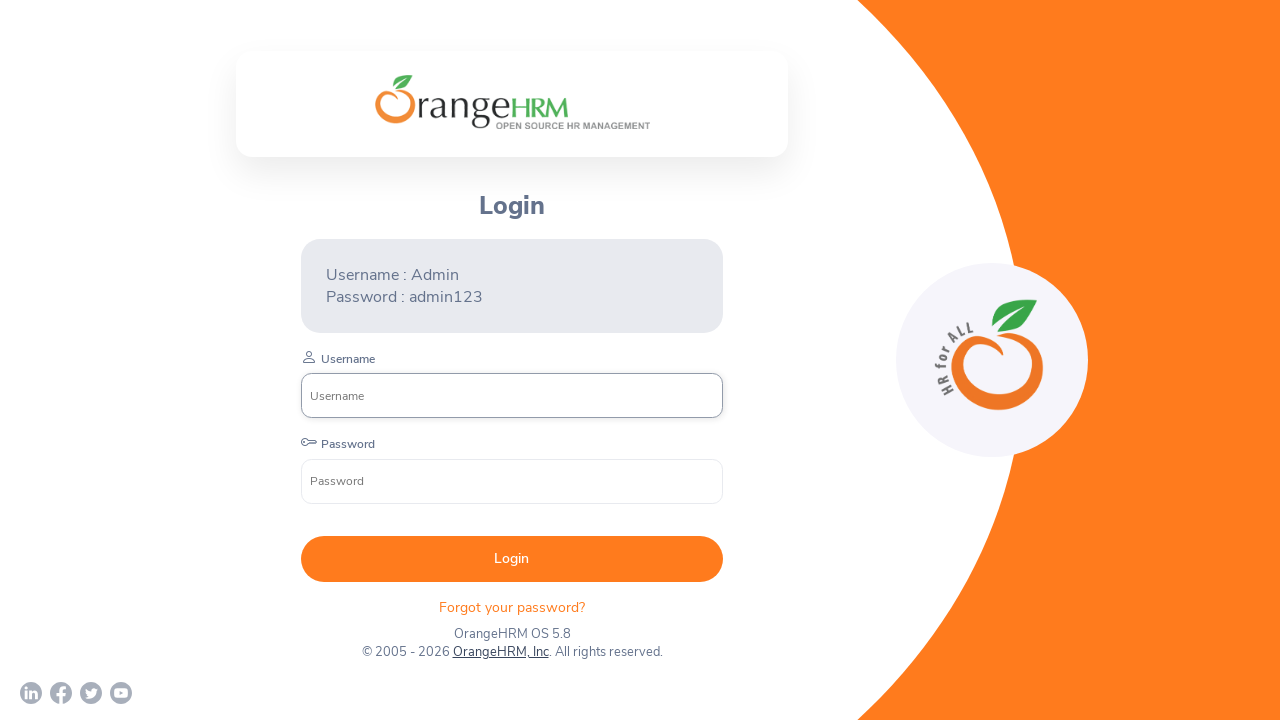

Retrieved href attribute from LinkedIn icon
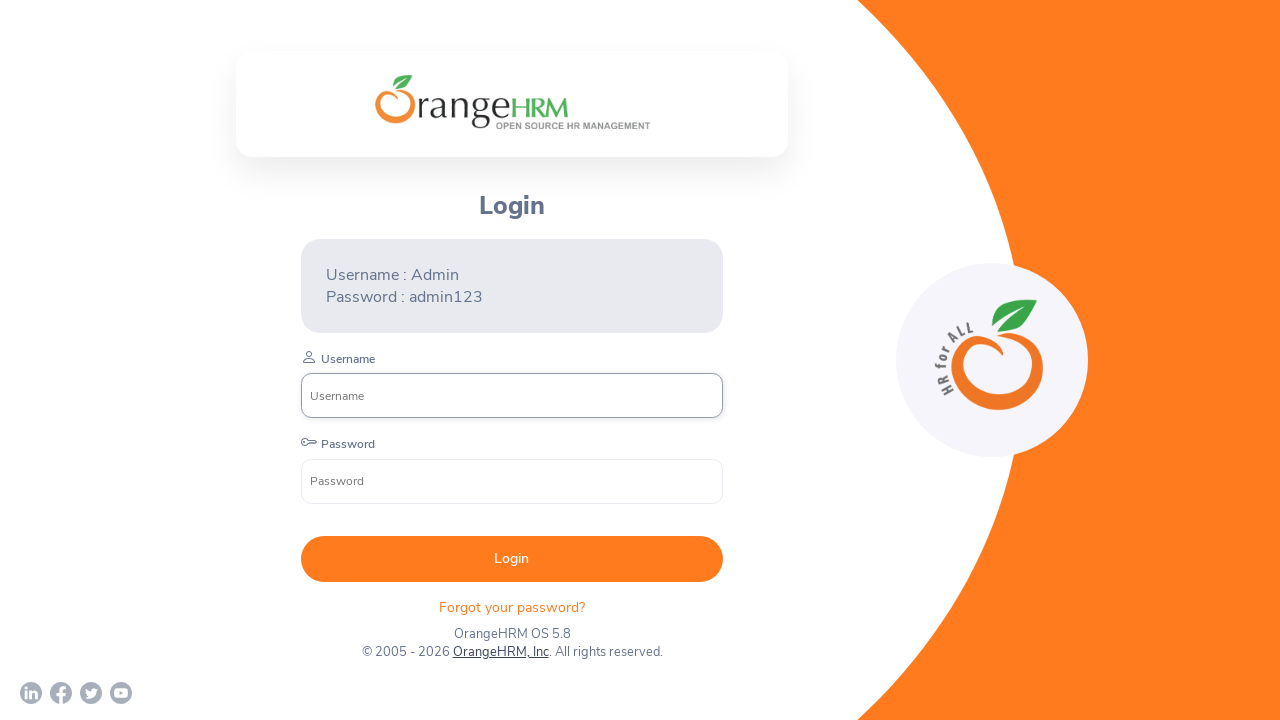

Located Facebook social media icon
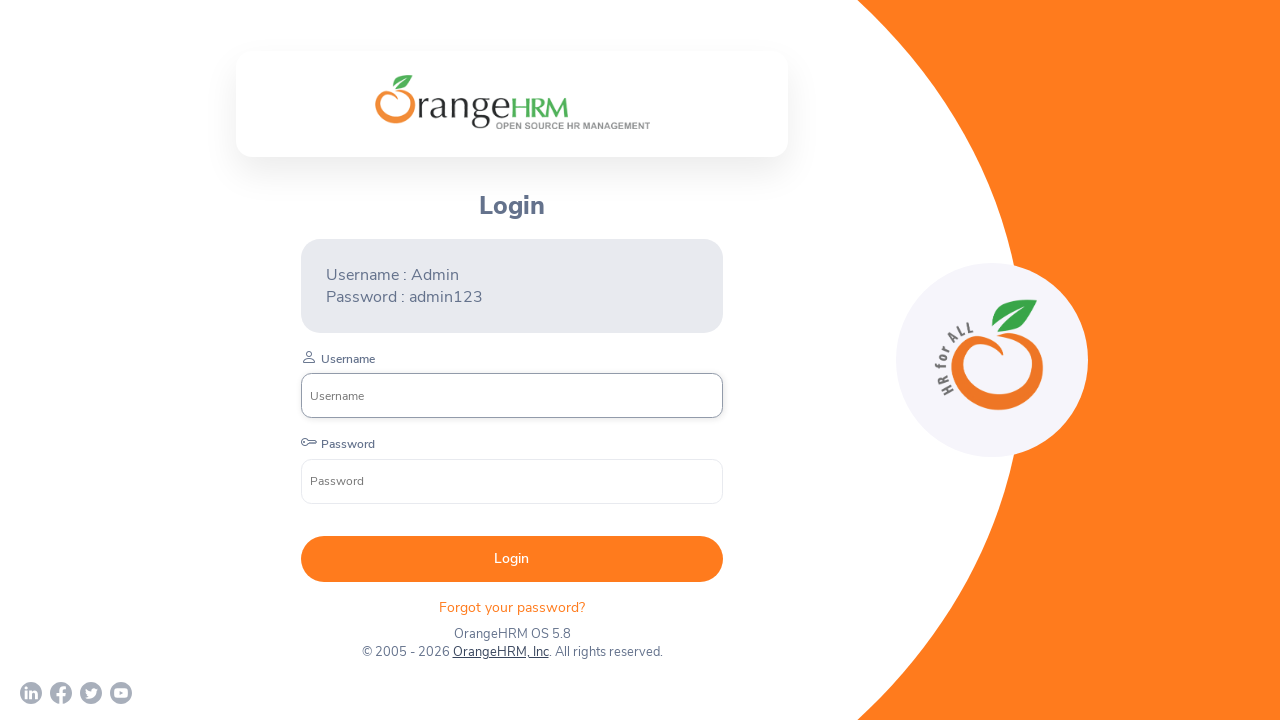

Facebook icon is visible
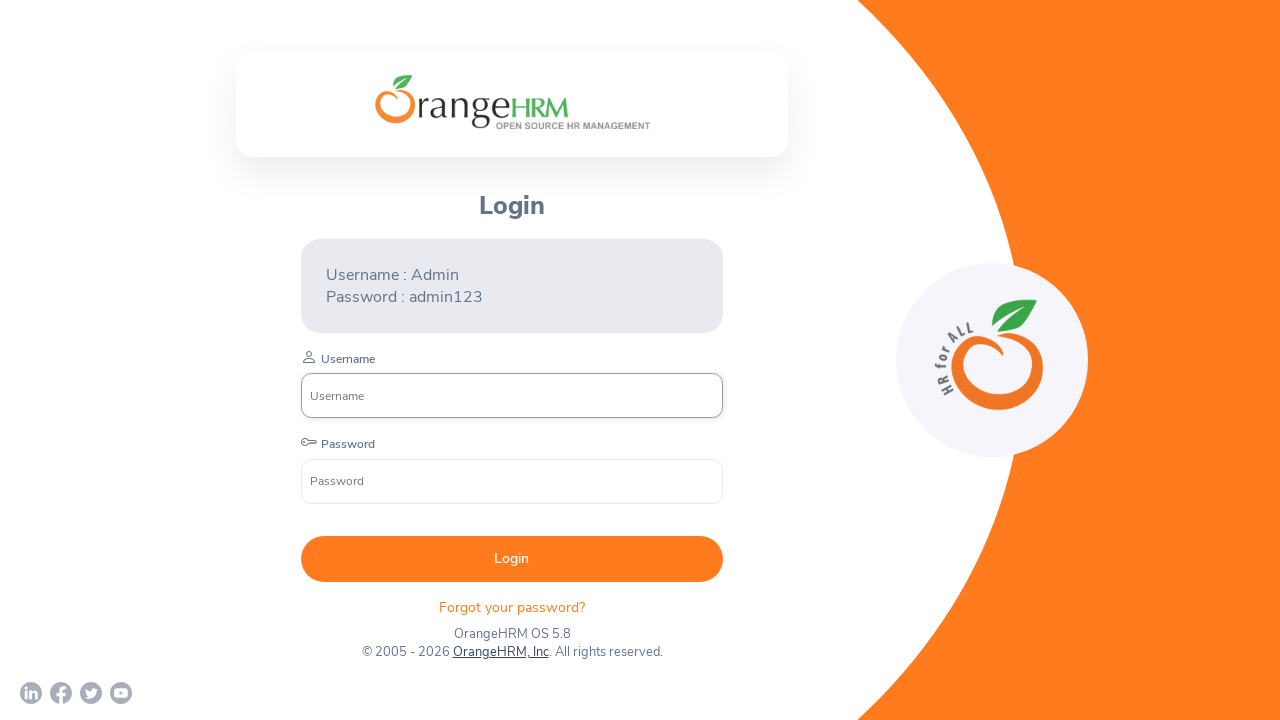

Retrieved href attribute from Facebook icon
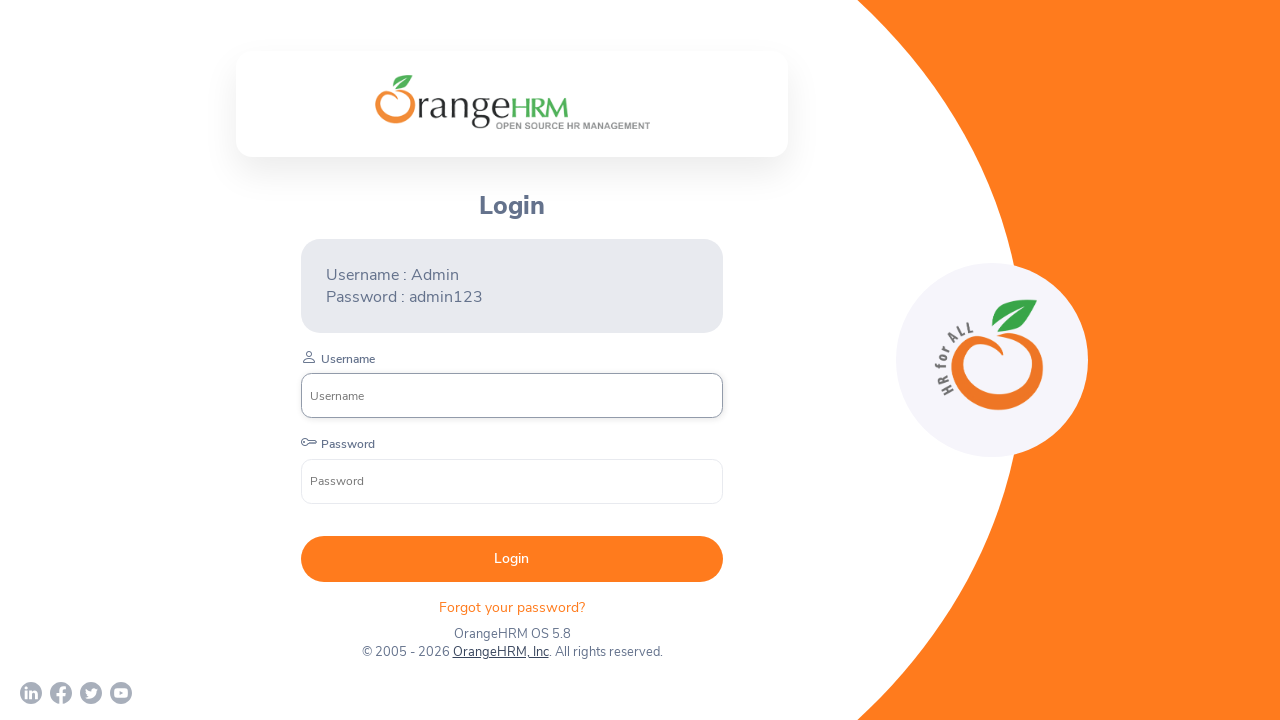

Located Twitter social media icon
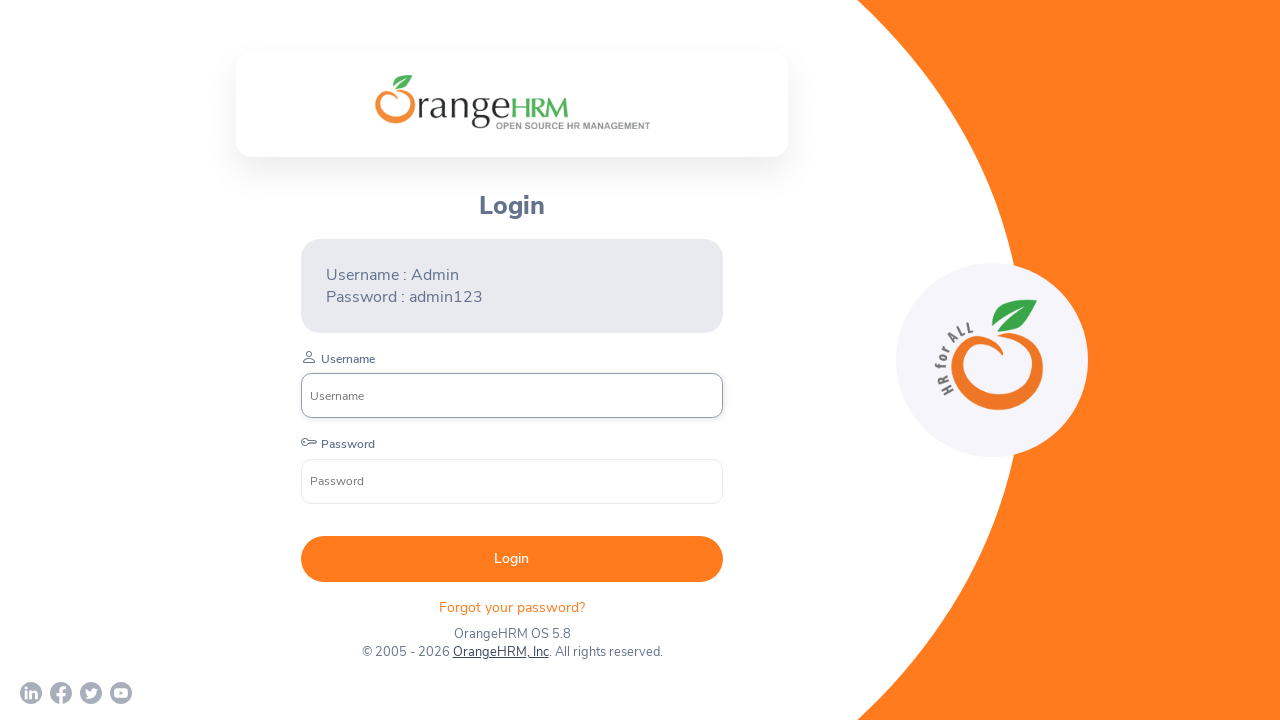

Twitter icon is visible
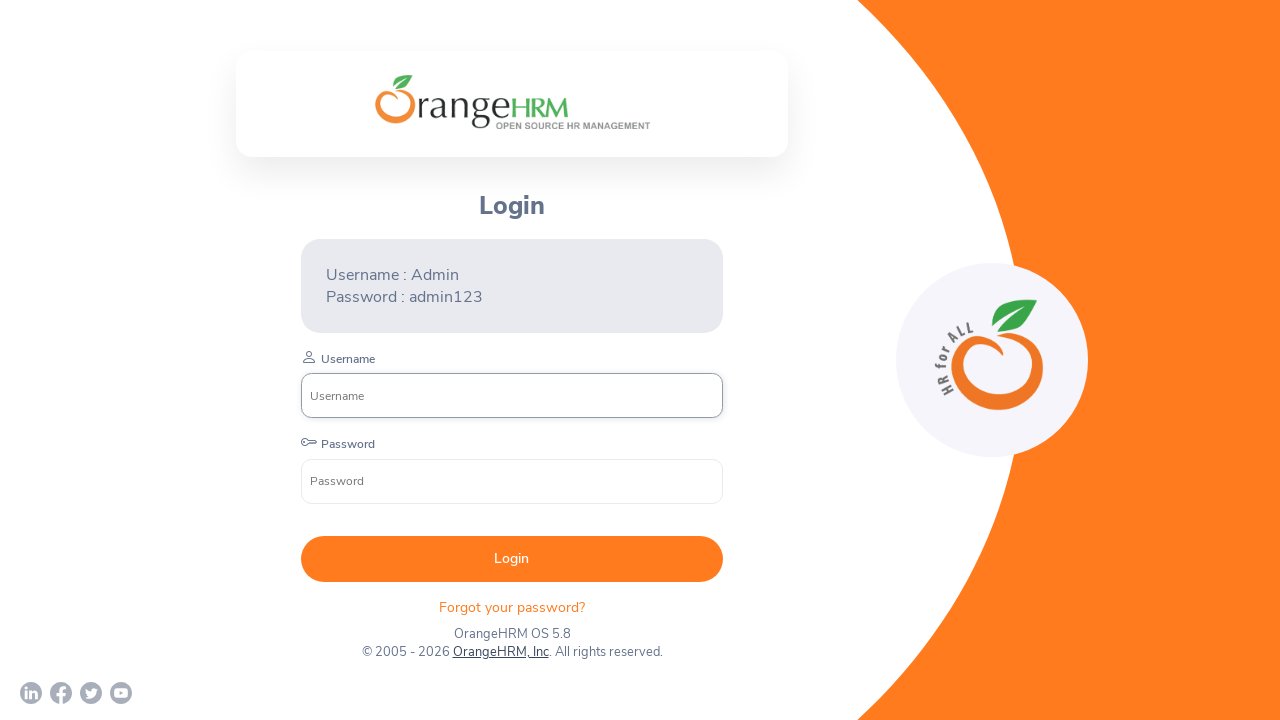

Retrieved href attribute from Twitter icon
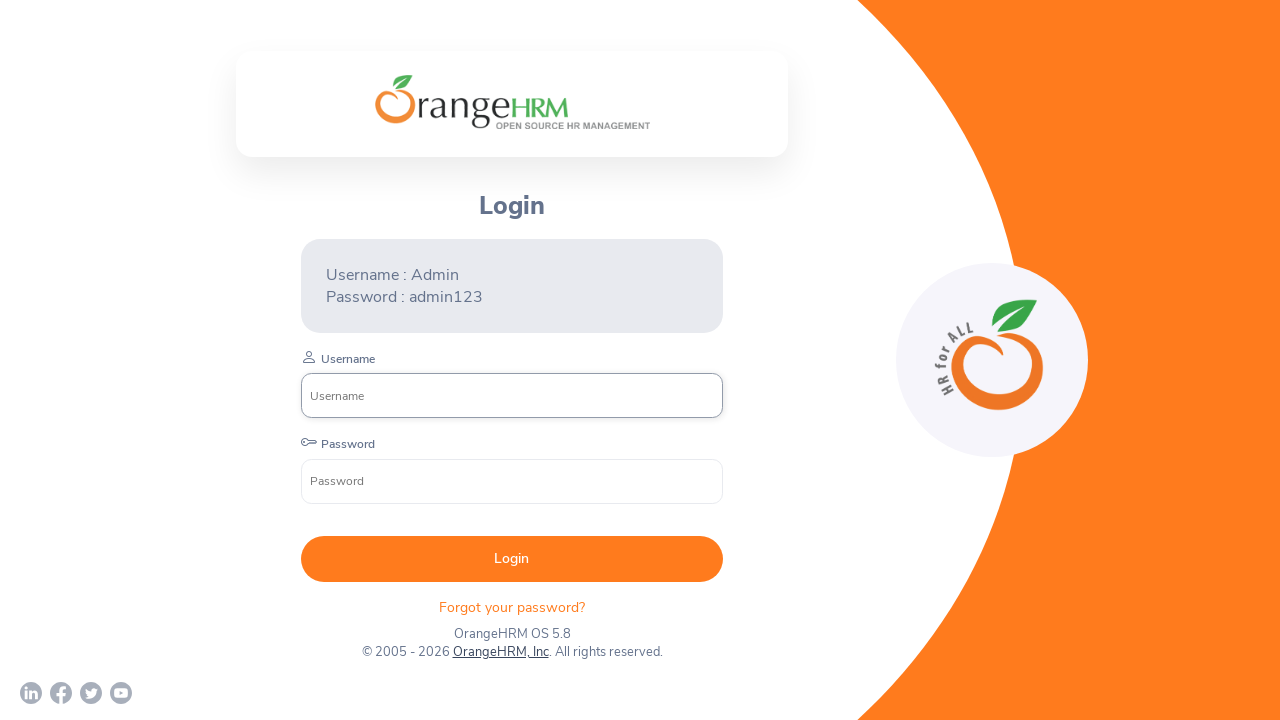

Located YouTube social media icon
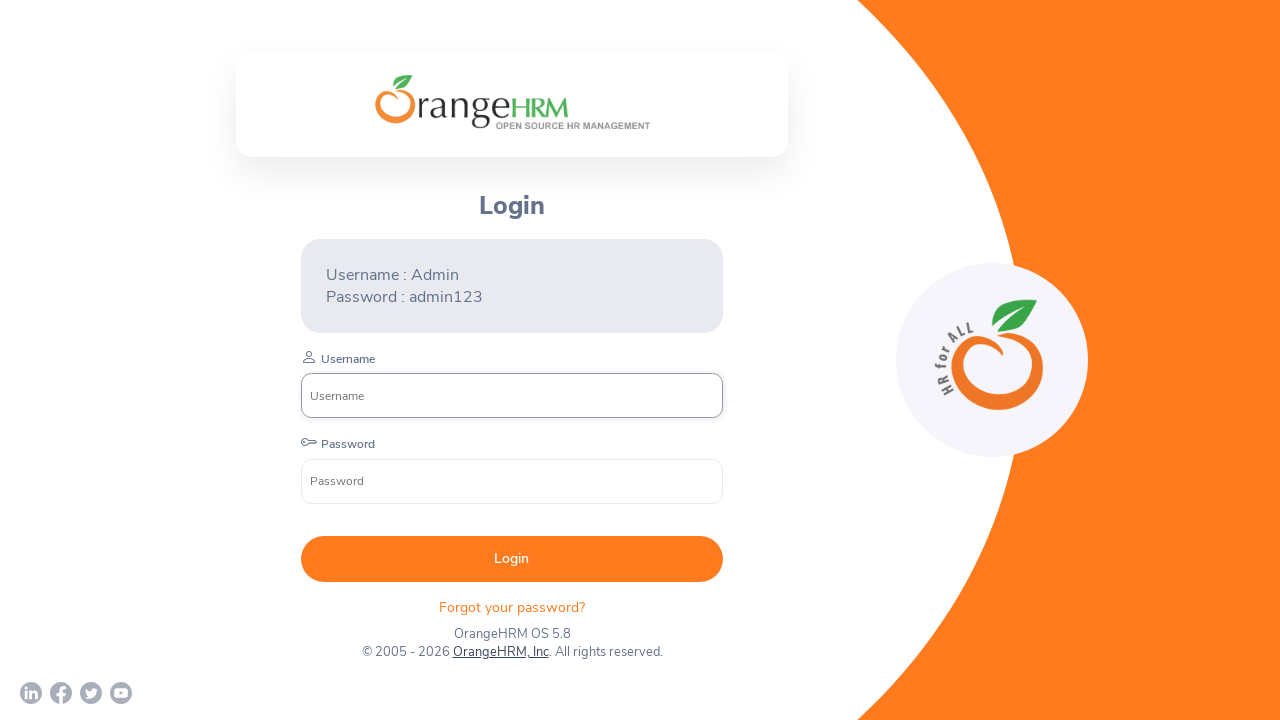

YouTube icon is visible
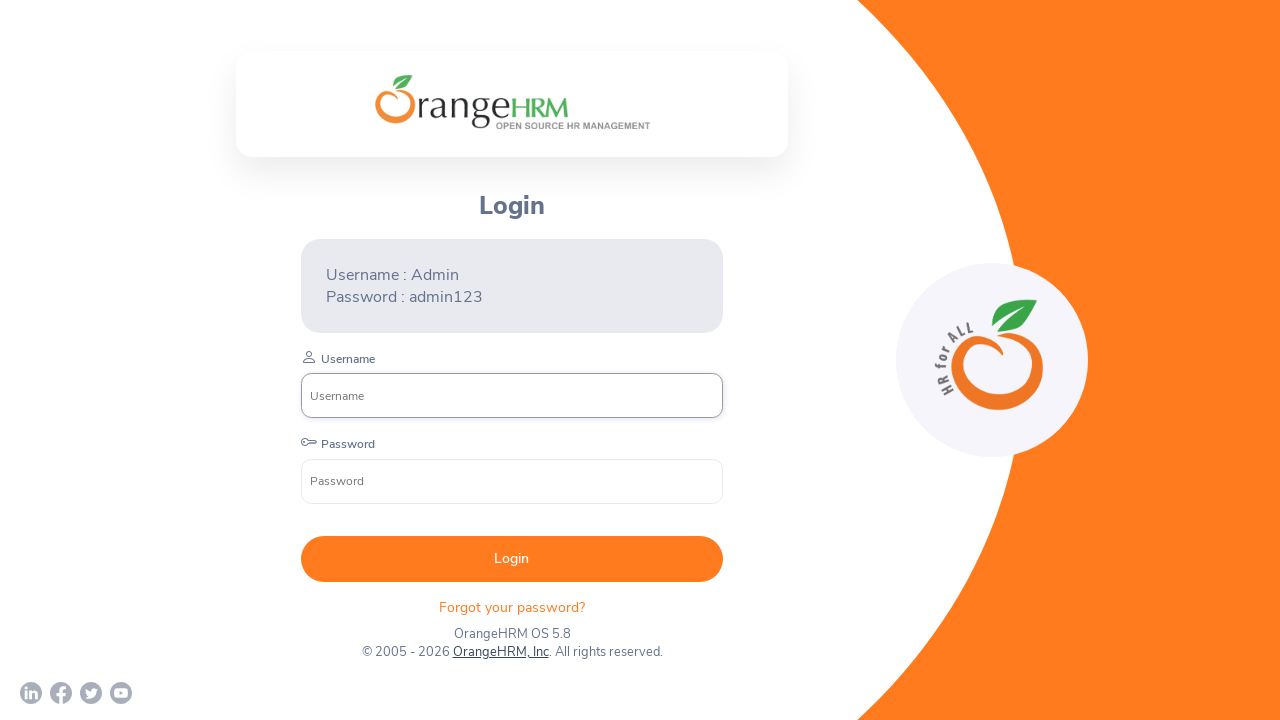

Retrieved href attribute from YouTube icon
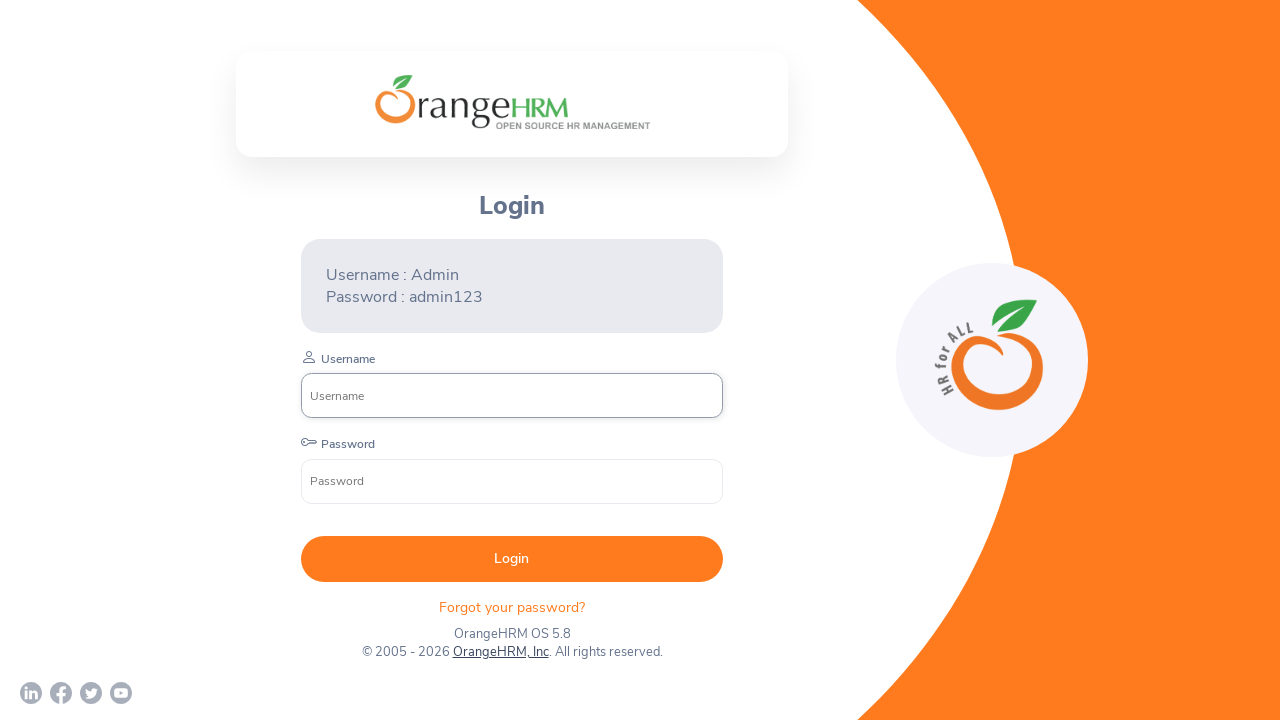

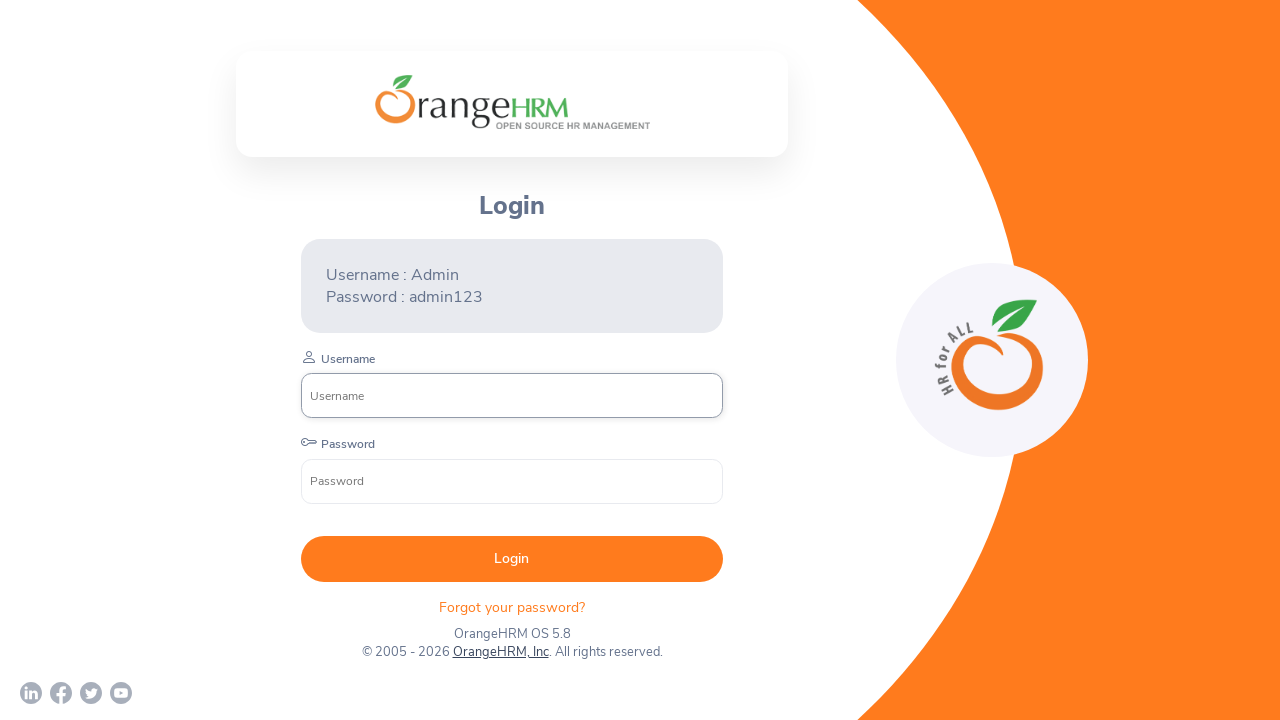